Verifies that the Contact link is displayed in the top menu of the VyTrack website

Starting URL: https://vytrack.com/

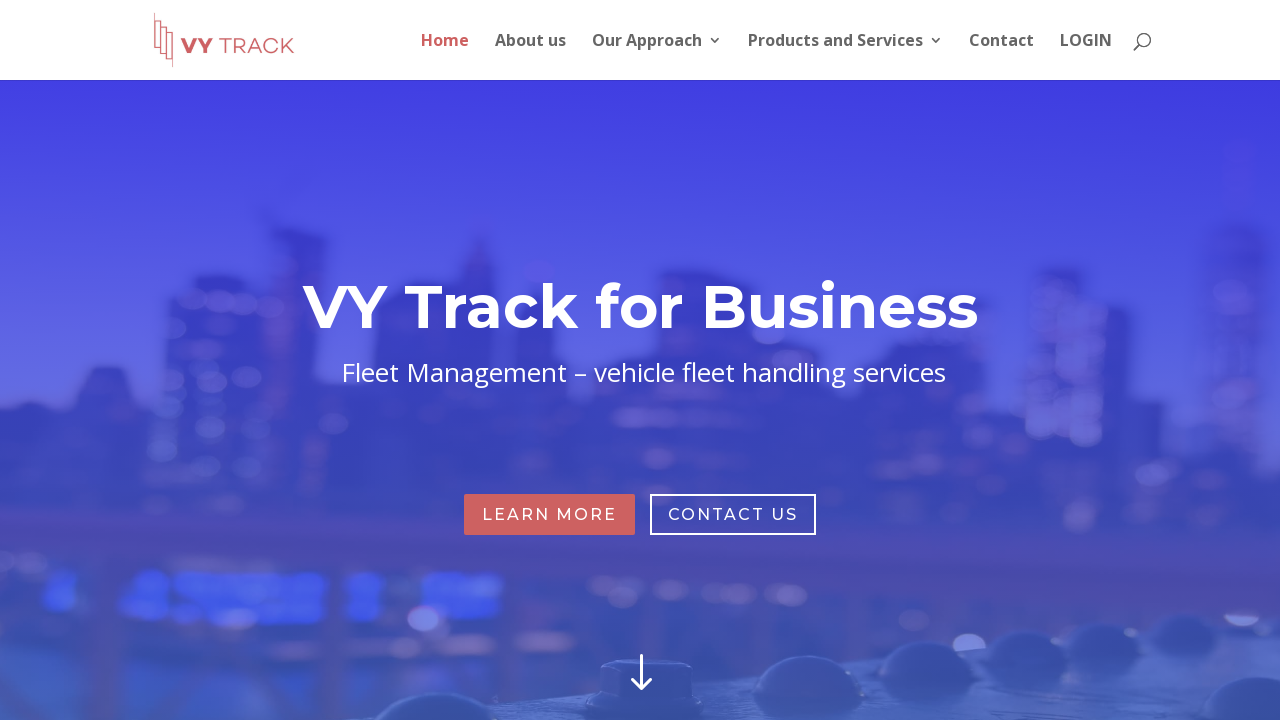

Navigated to VyTrack website (https://vytrack.com/)
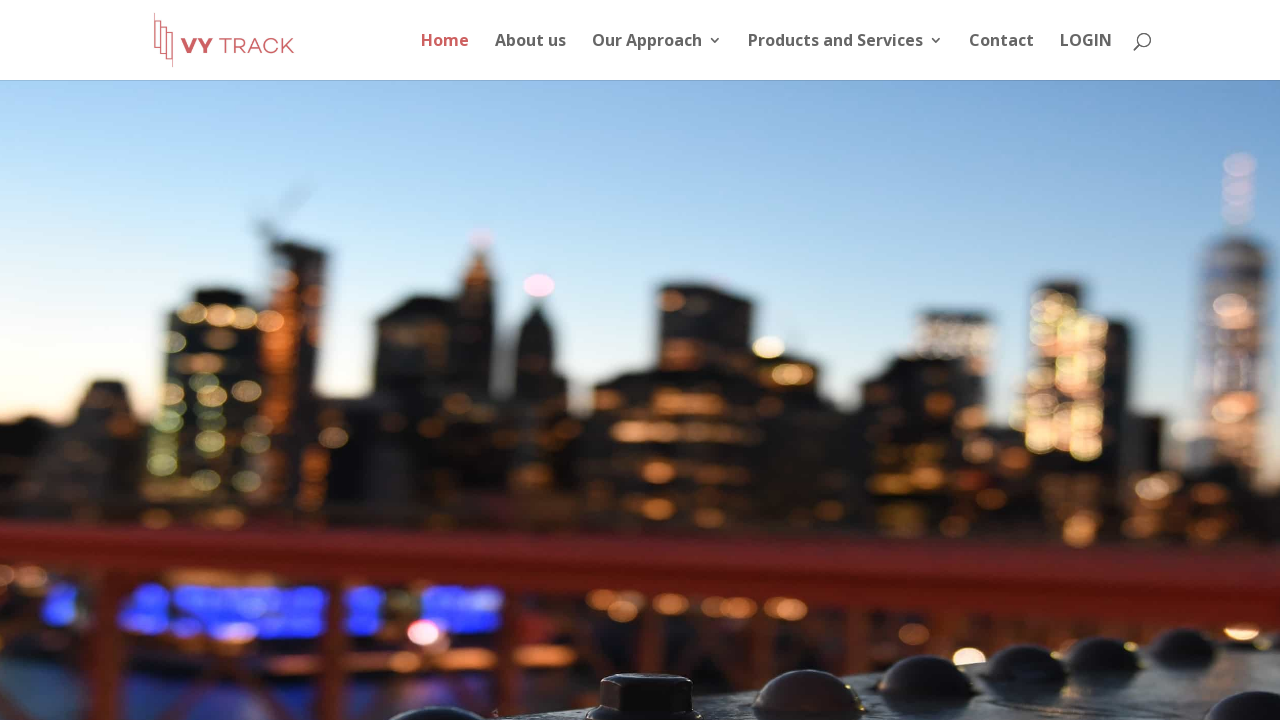

Located Contact link in top menu
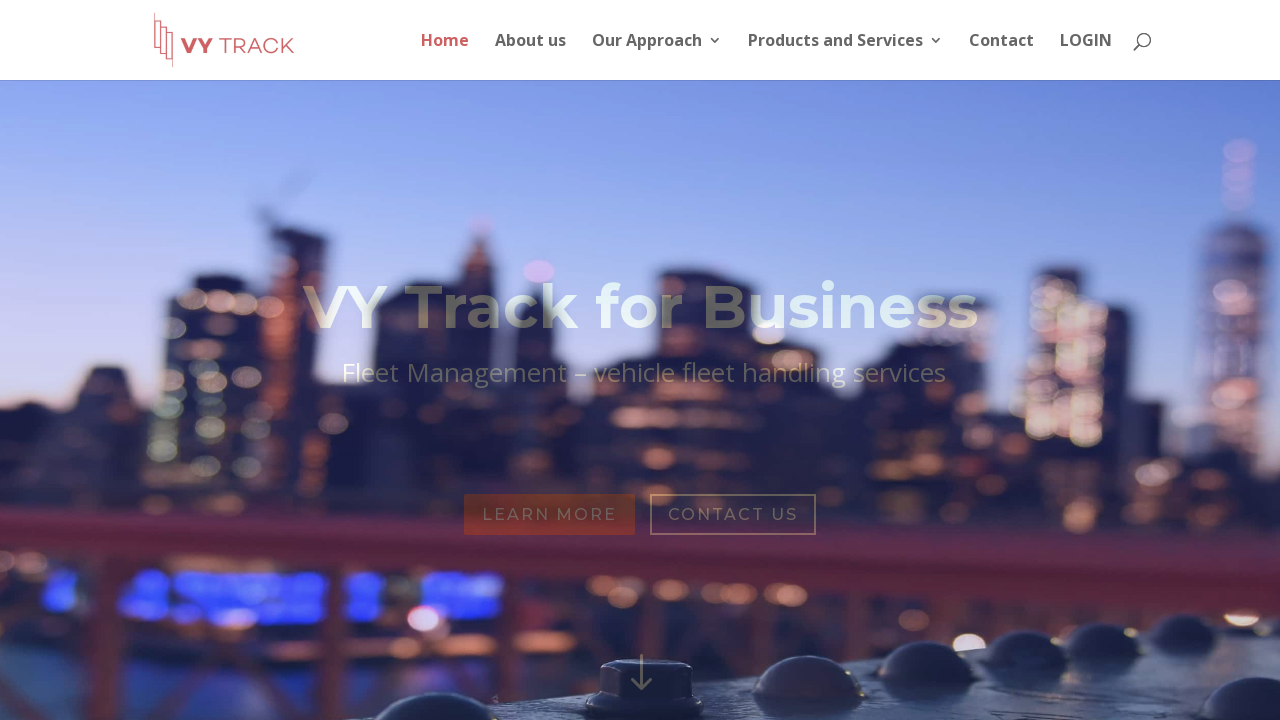

Verified Contact link is visible in top menu
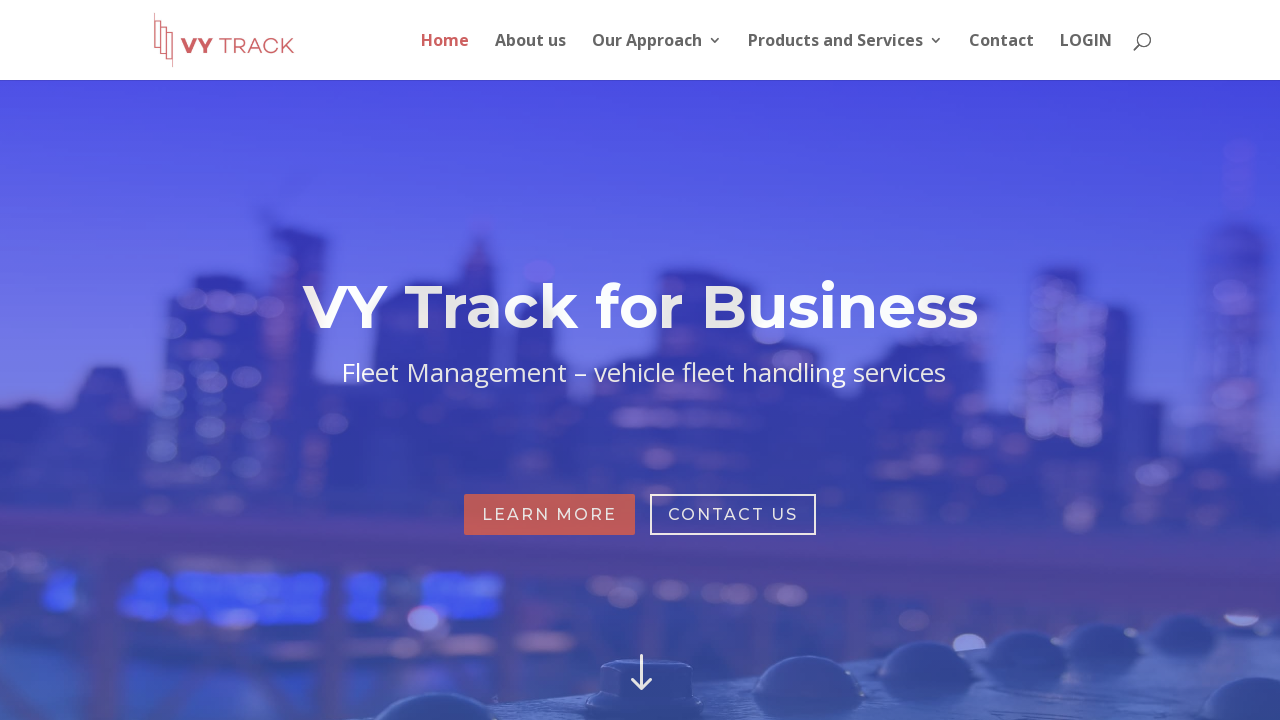

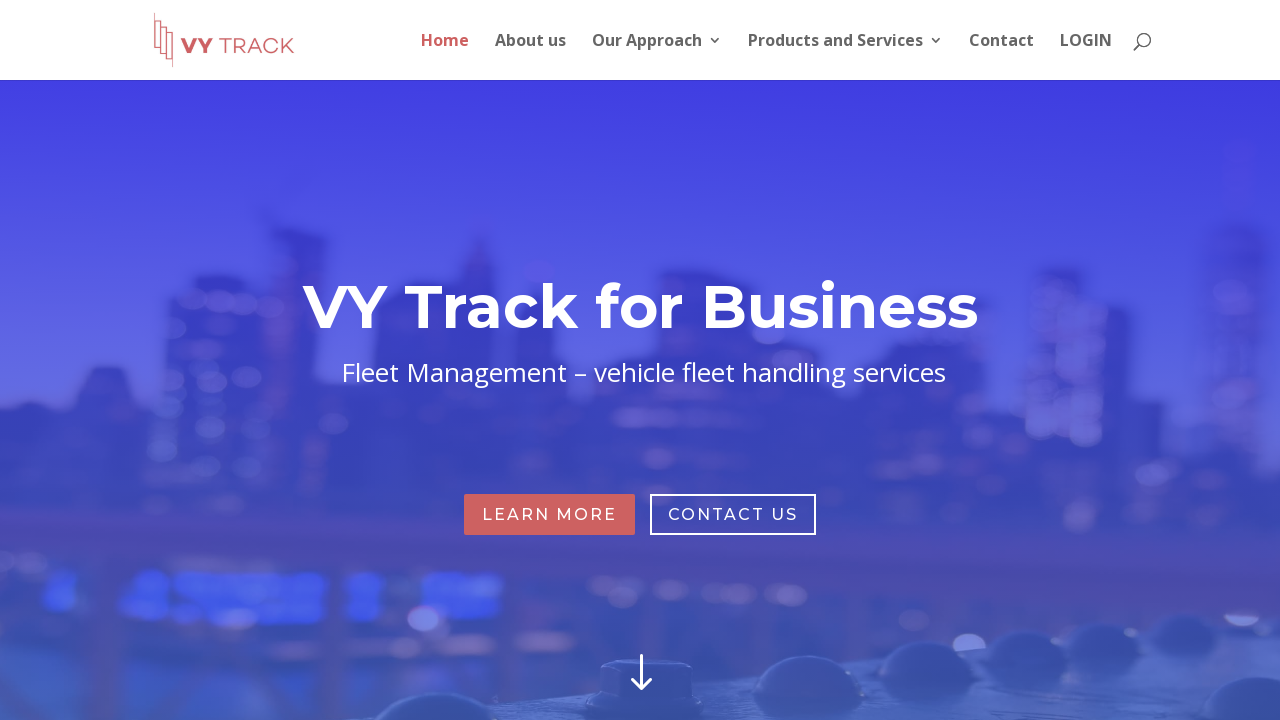